Validates that the GitHub link points to the correct URL

Starting URL: https://jaredwebber.dev

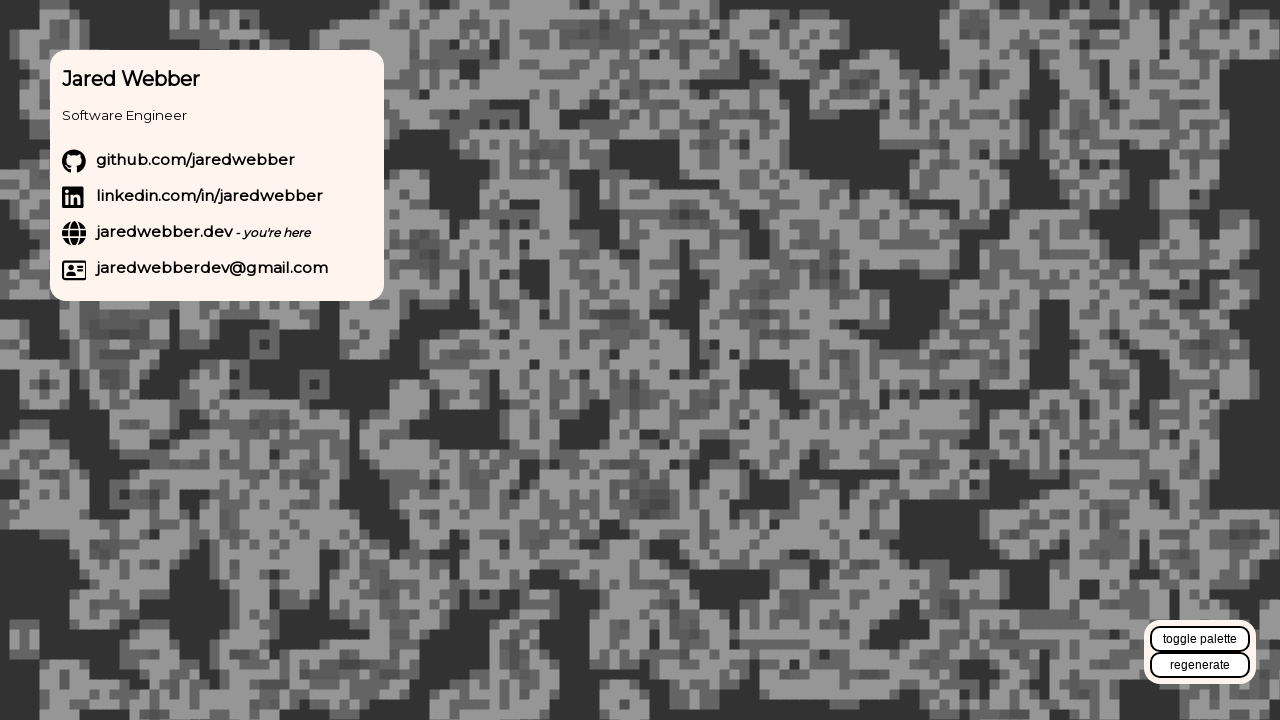

Located GitHub link element by role and name
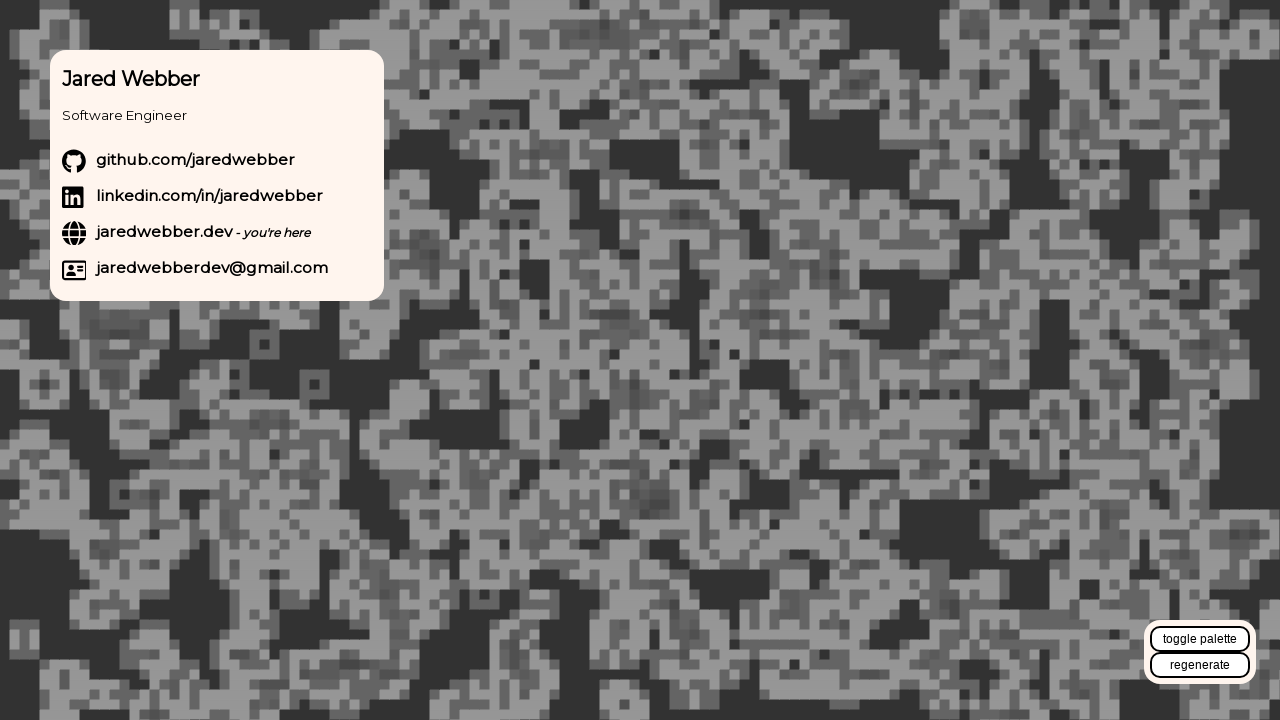

Verified GitHub link points to https://github.com/jaredwebber
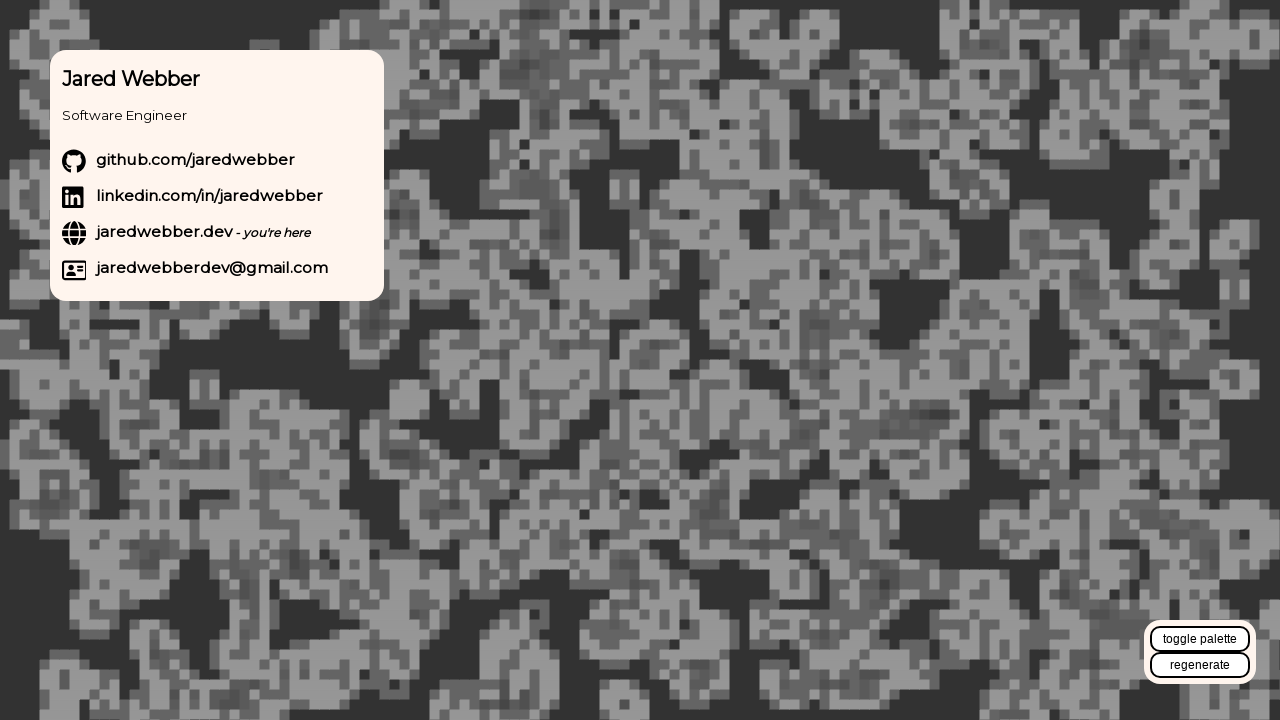

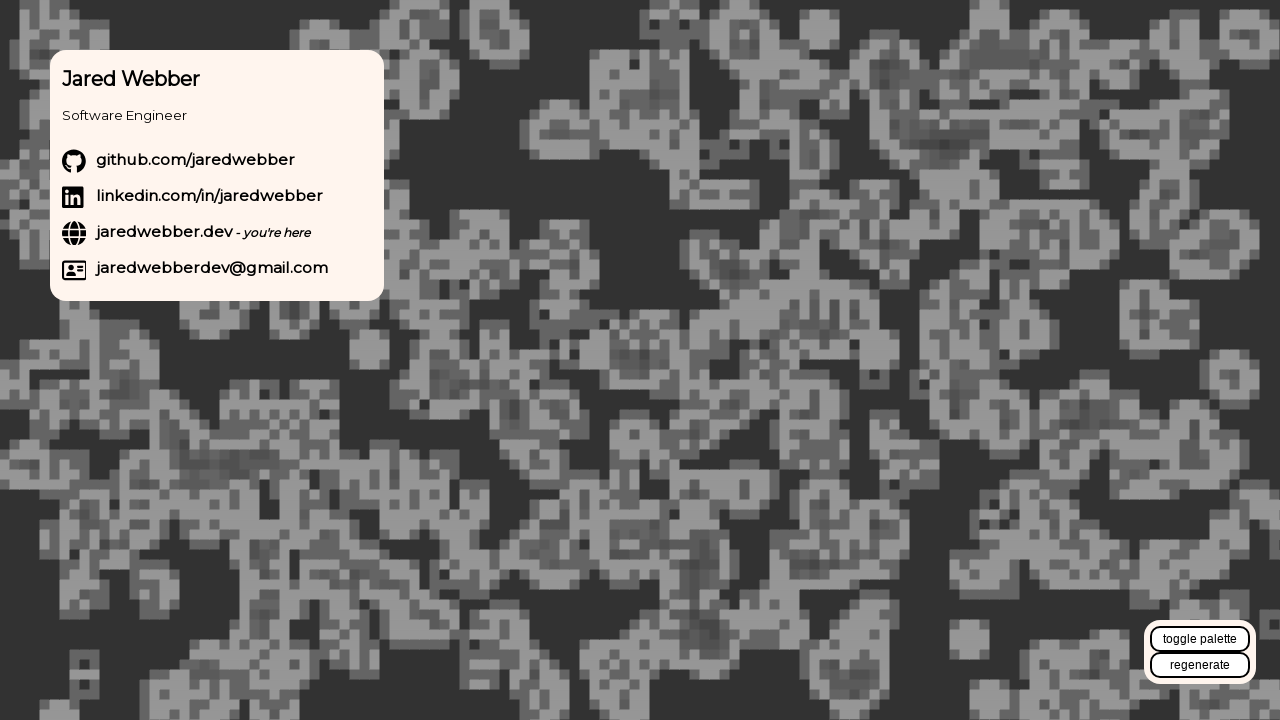